Tests slider interaction by dragging the slider element horizontally by 50 pixels

Starting URL: https://demoqa.com/slider/

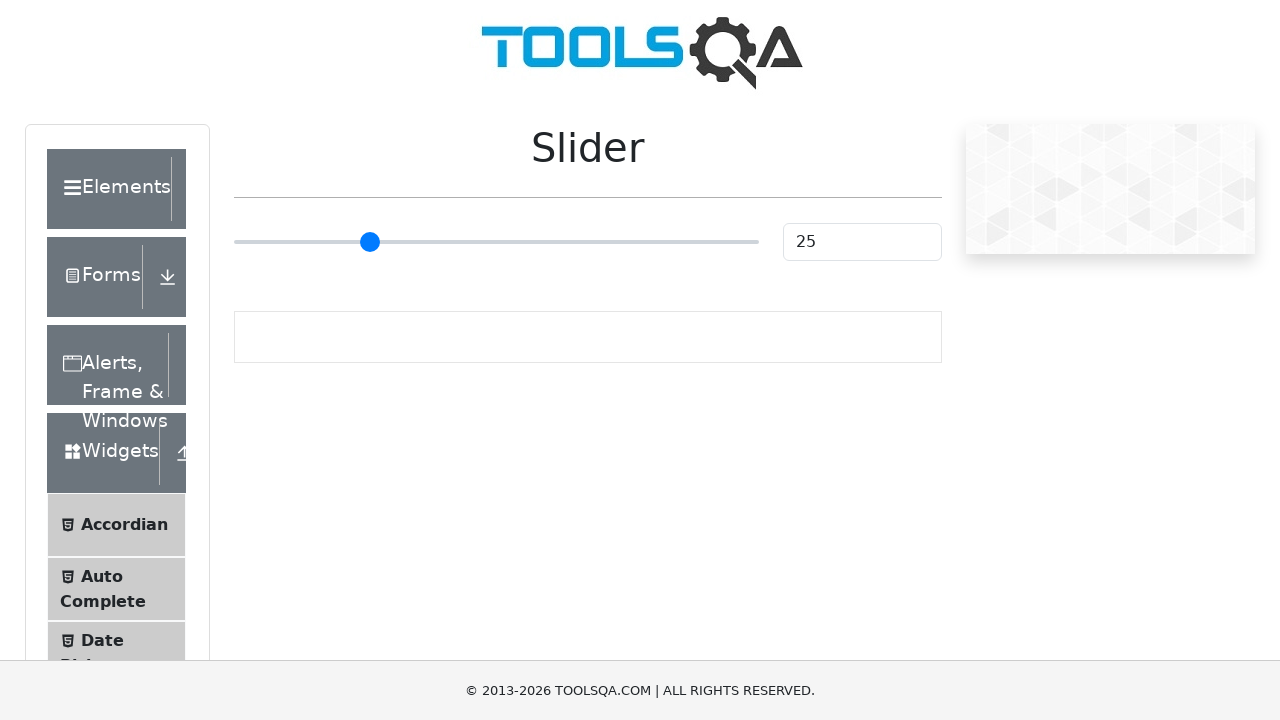

Located the slider element
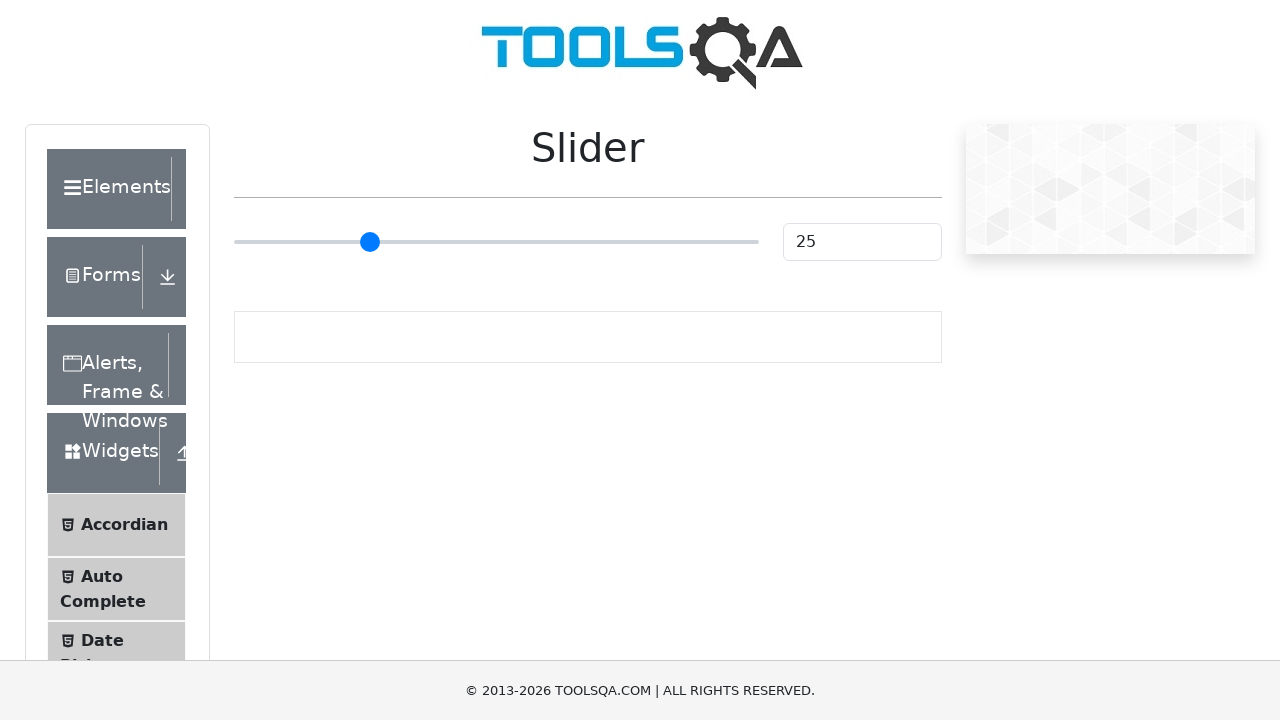

Dragged slider element horizontally by 50 pixels to the right at (284, 223)
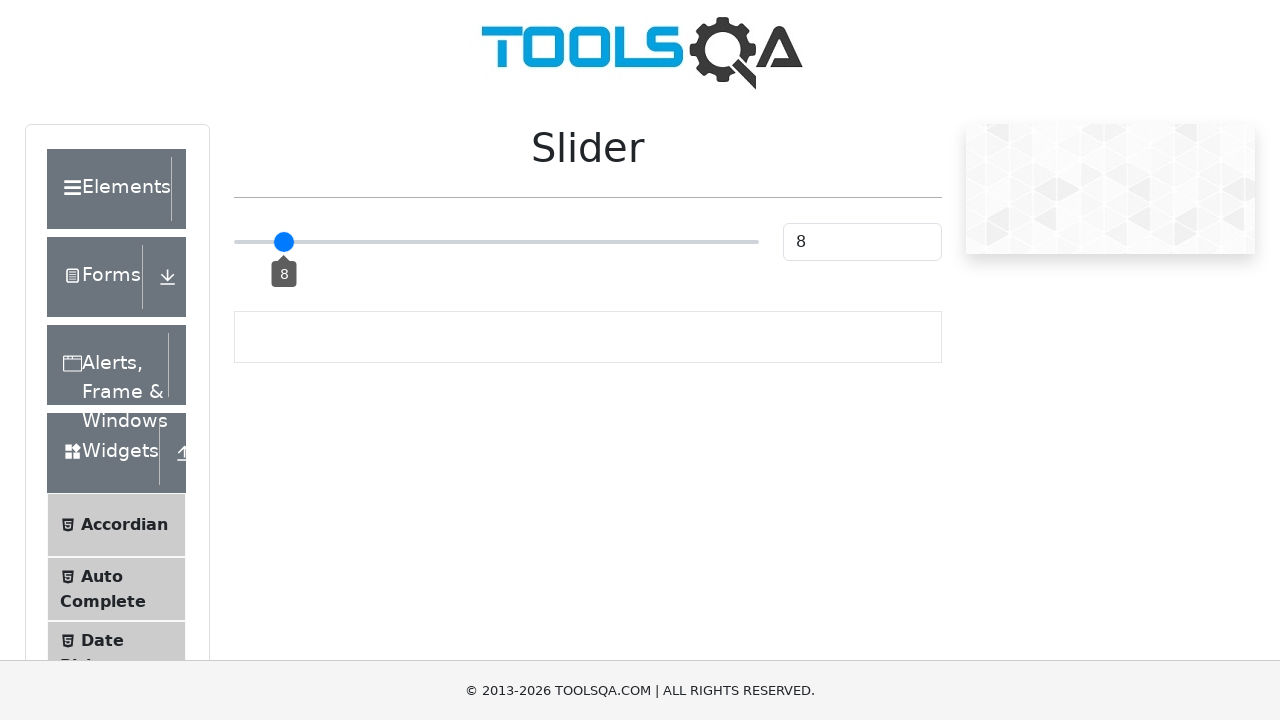

Clicked on the slider element at (496, 242) on xpath=//*[@id="sliderContainer"]/div[1]/span/input
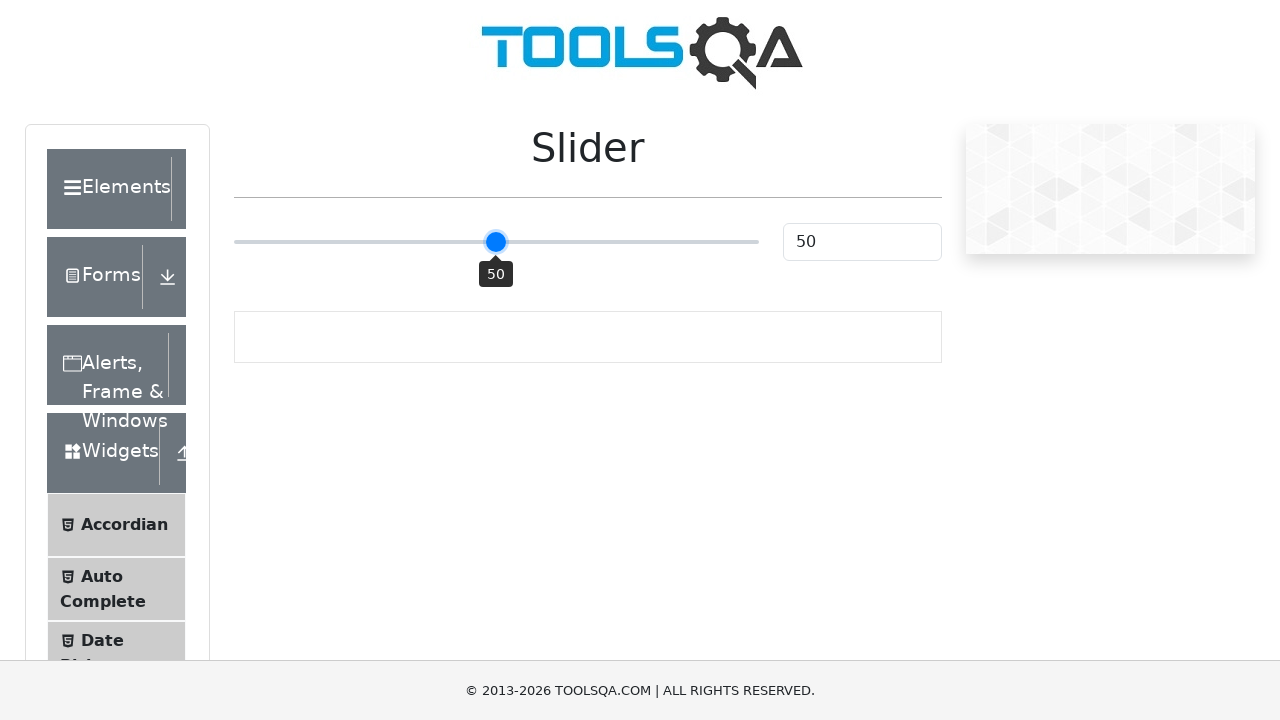

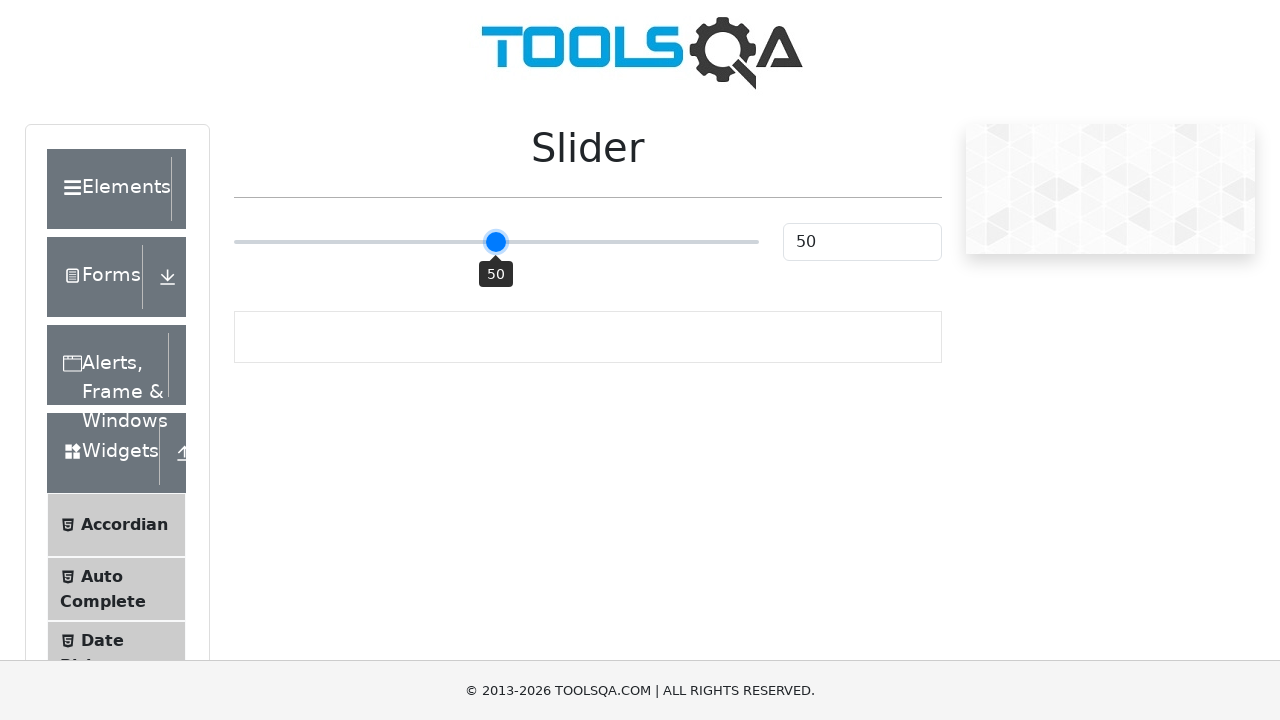